Fills out a practice form with personal information including name, gender, experience, date, profession and tools selection

Starting URL: https://awesomeqa.com/practice.html

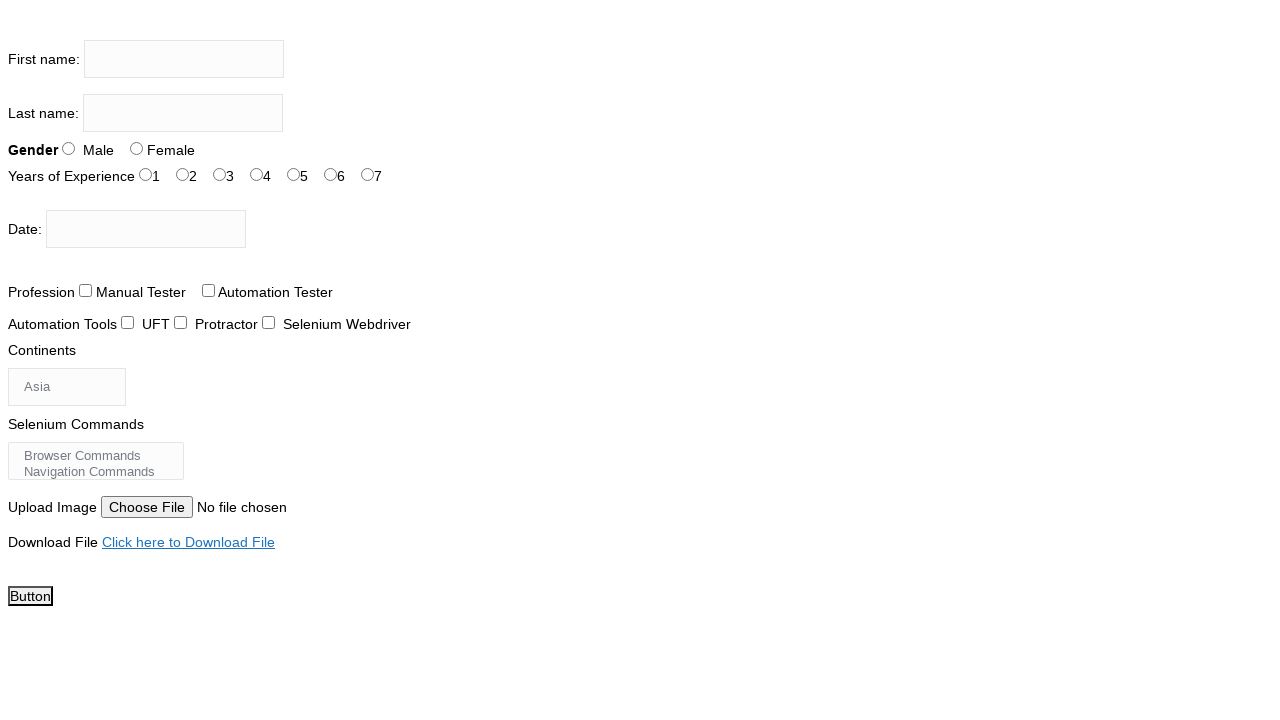

Filled first name field with 'Sachin' on input[name='firstname']
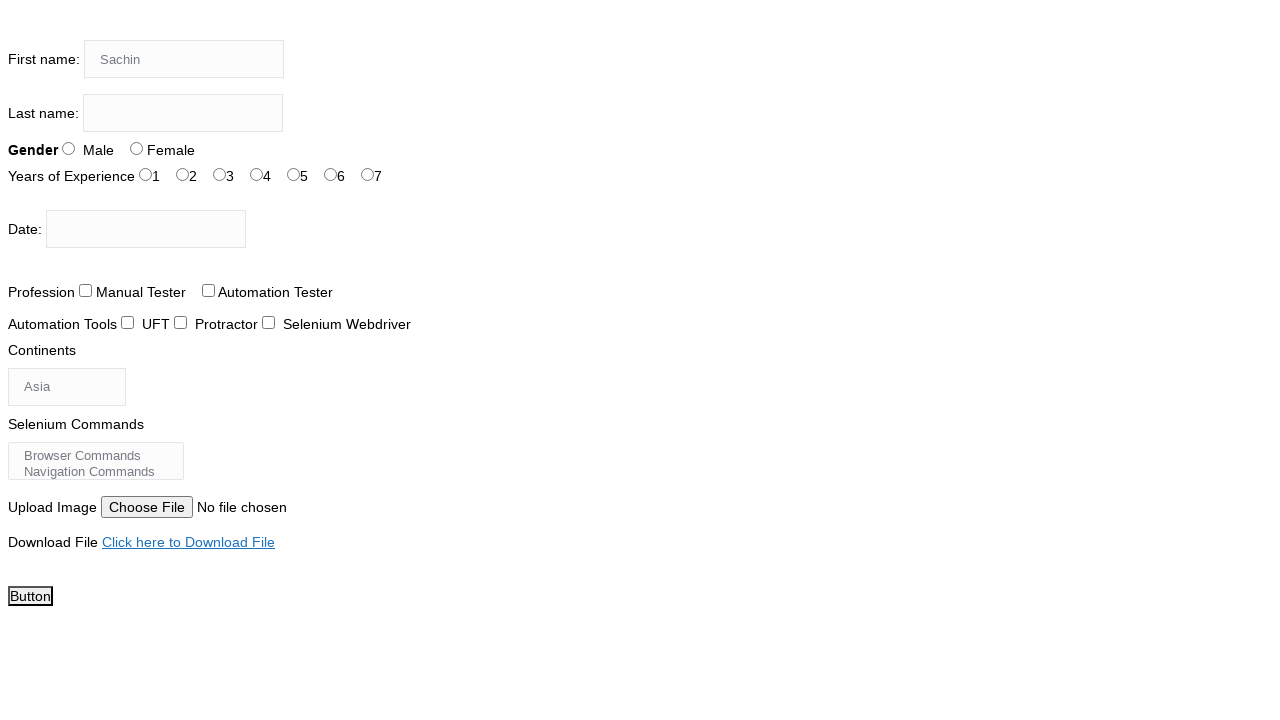

Filled last name field with 'Yadav' on input[name='lastname']
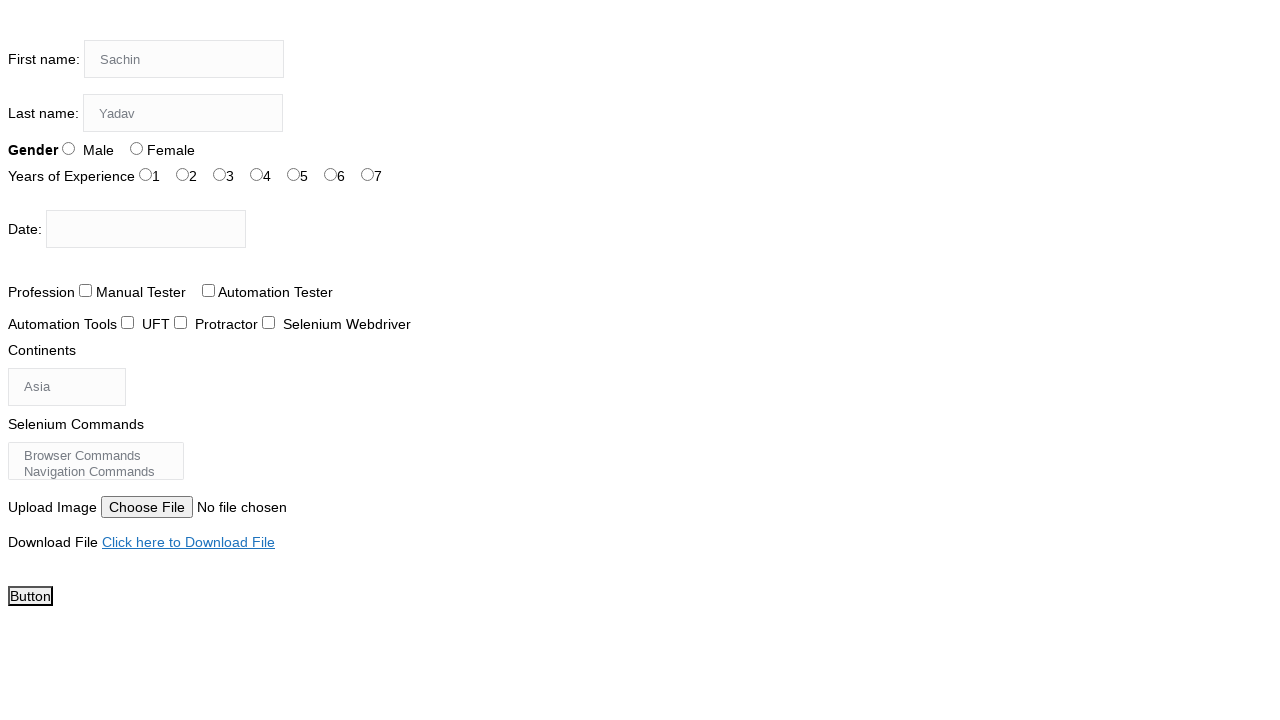

Selected Male gender at (68, 148) on #sex-0
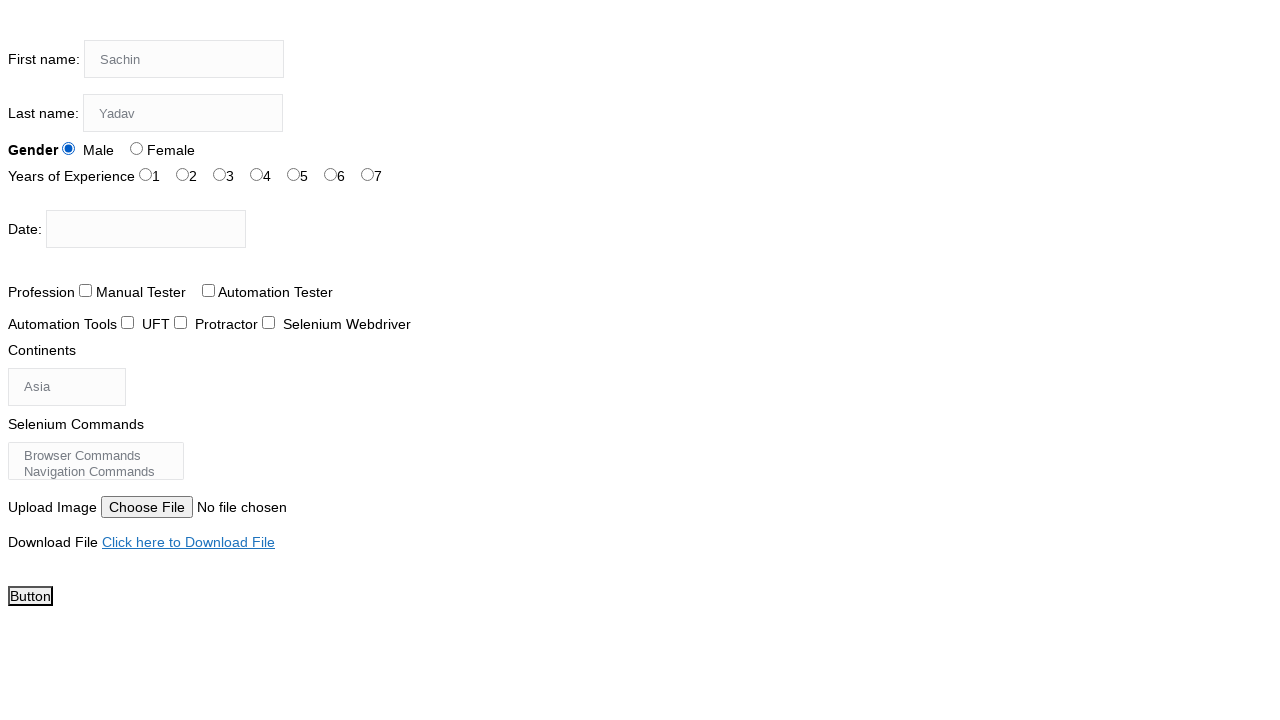

Selected 7 years of experience at (368, 174) on #exp-6
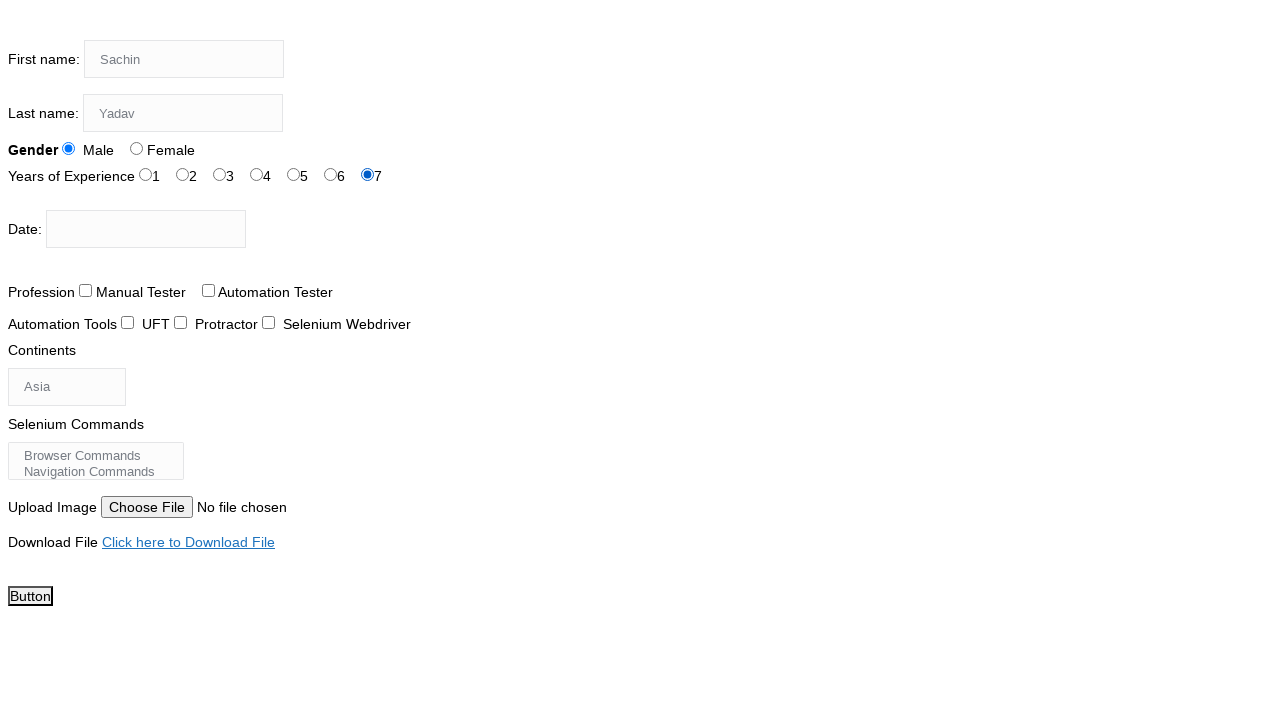

Filled date field with '23122024' on #datepicker
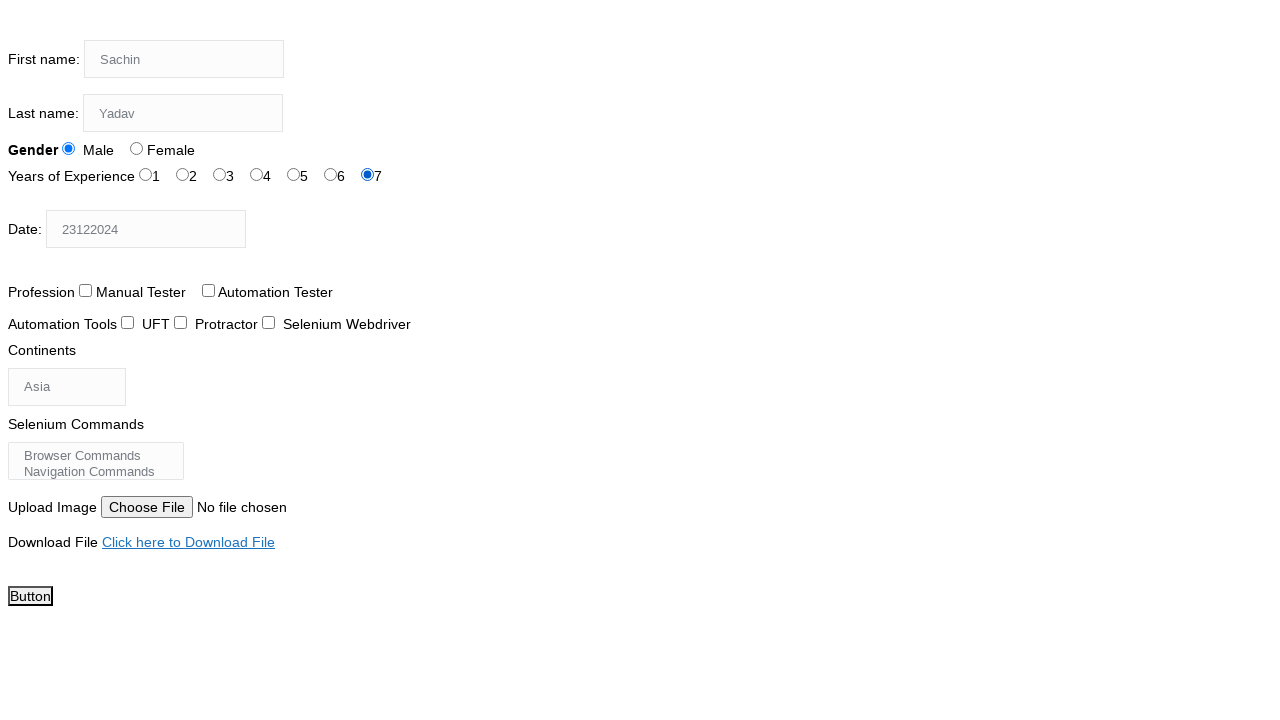

Selected Automation Tester profession at (208, 290) on #profession-1
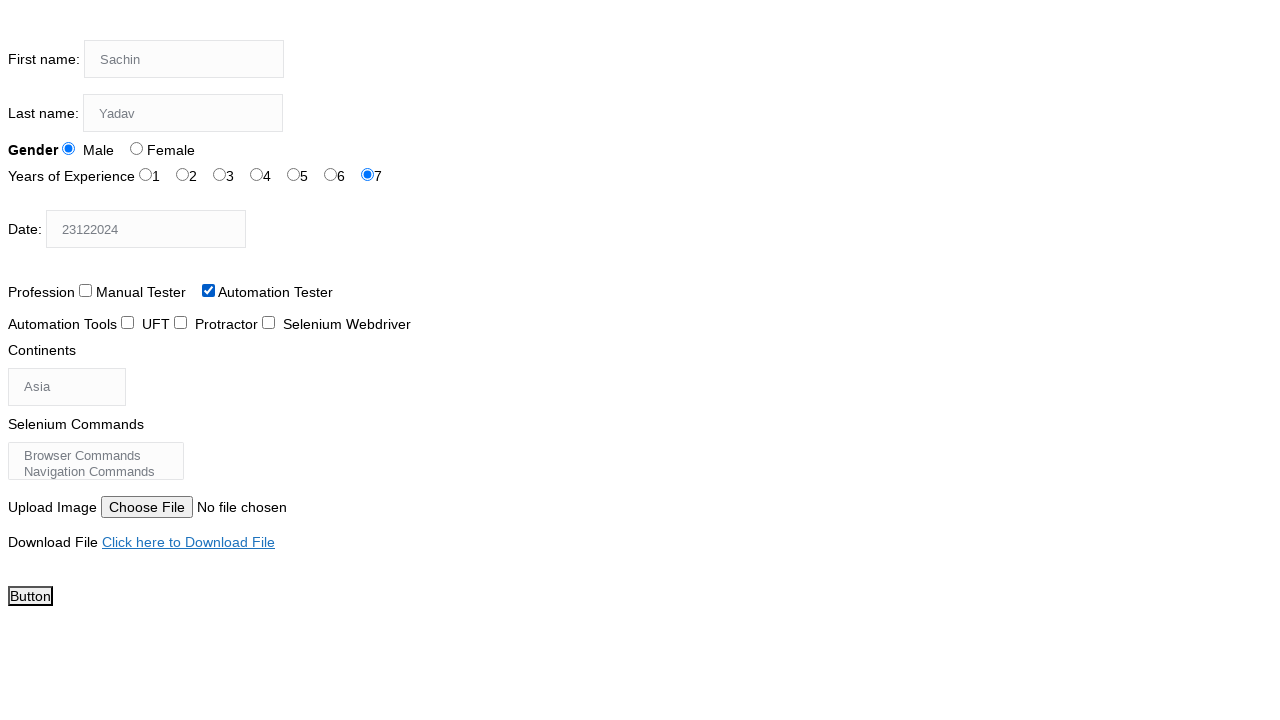

Selected Selenium WebDriver tool at (268, 322) on #tool-2
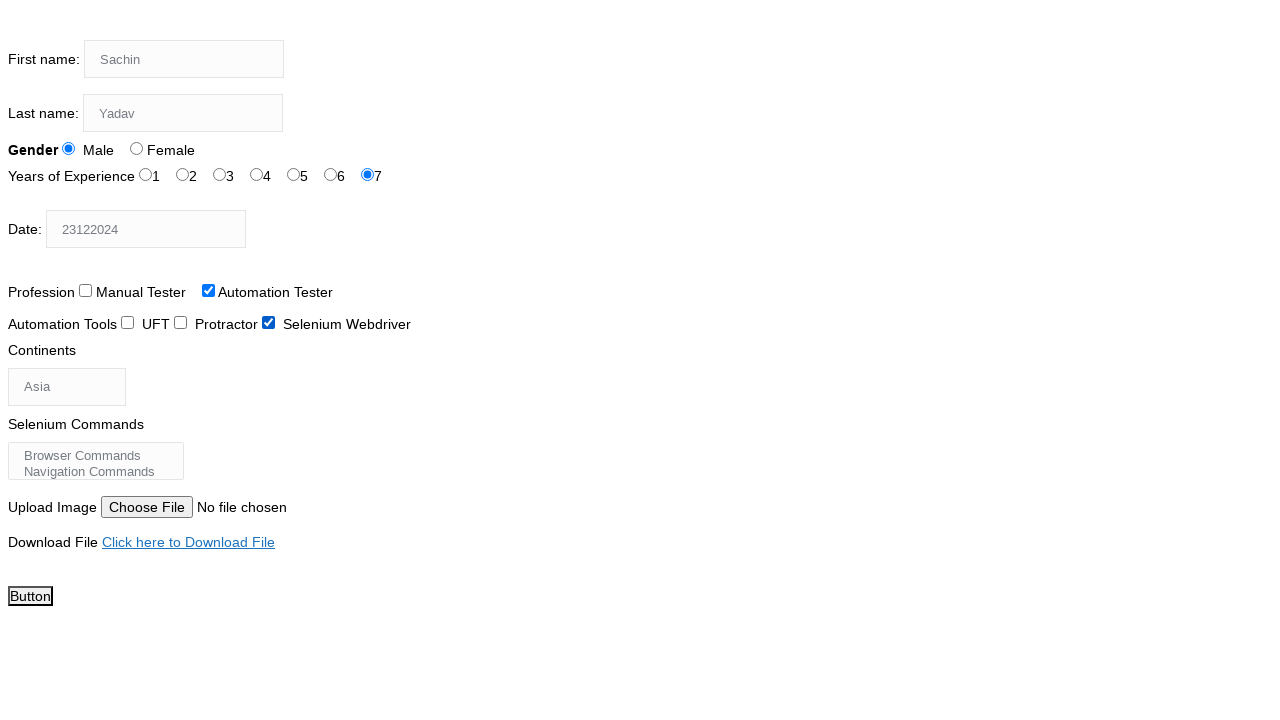

Waited 3 seconds to view completed form
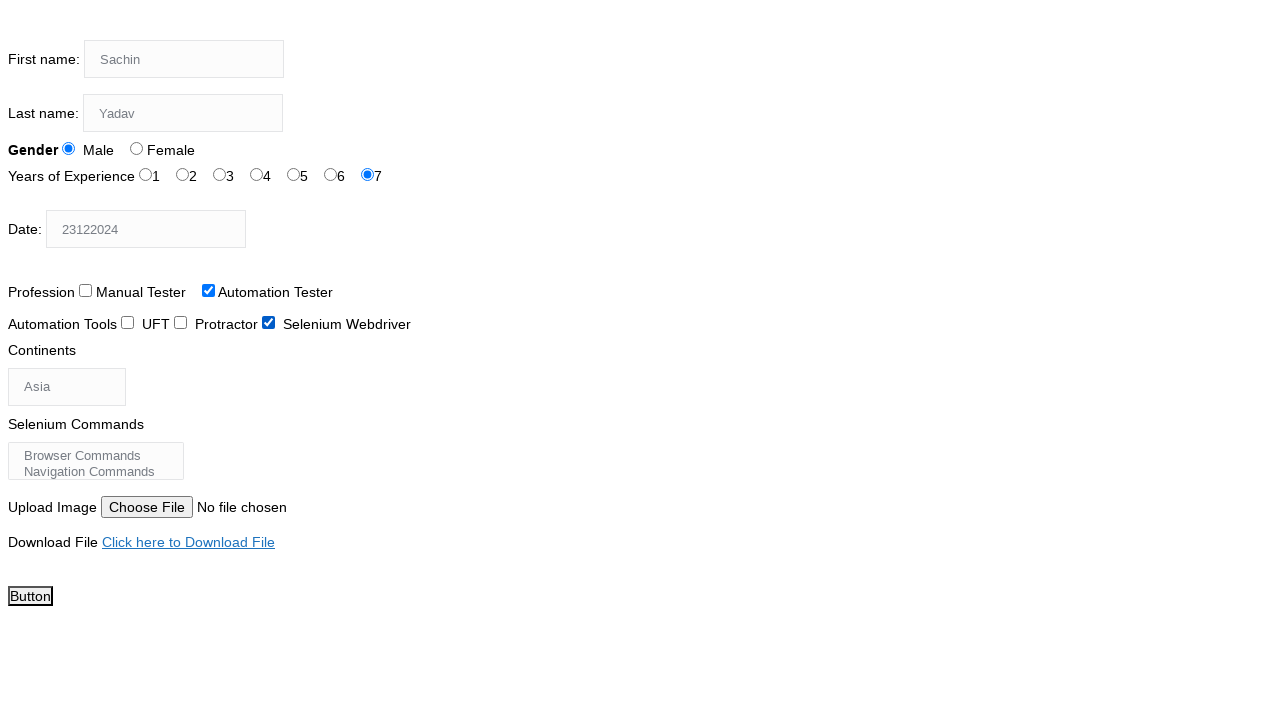

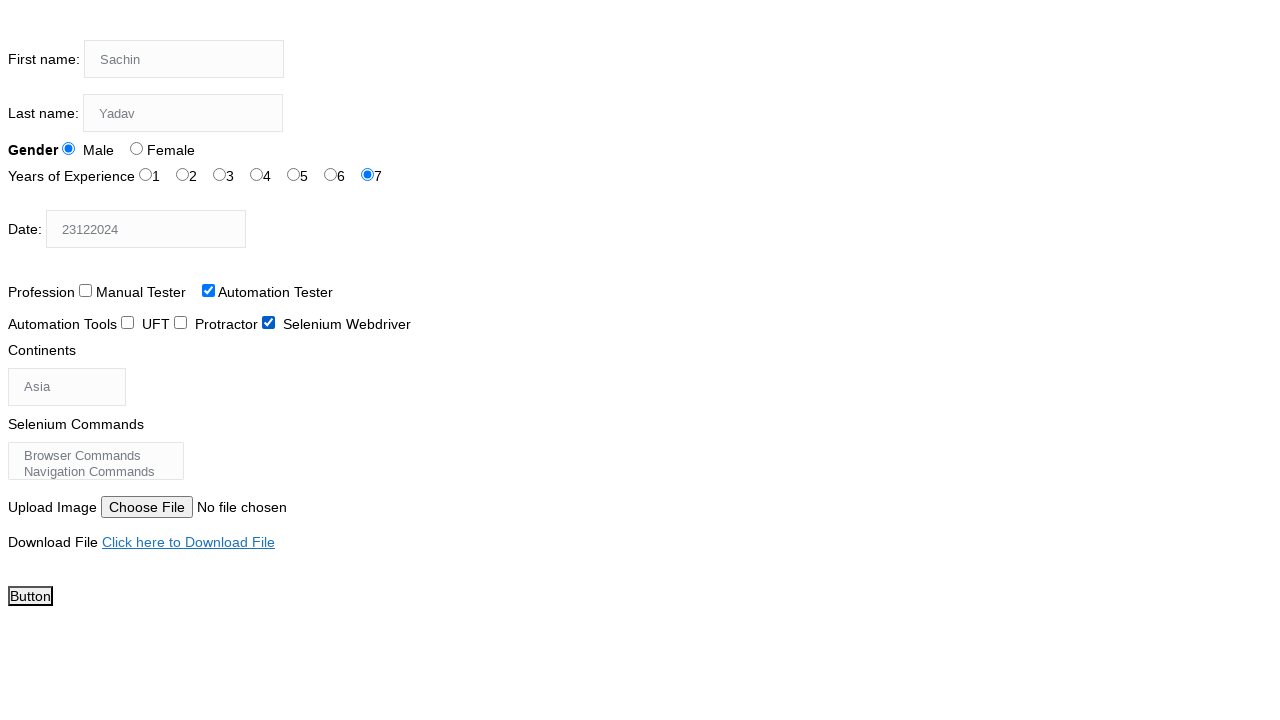